Navigates to the Educastic website and performs browser window manipulation including maximizing, fullscreen mode, pressing Escape key, and resizing the window.

Starting URL: https://www.educastic.com/

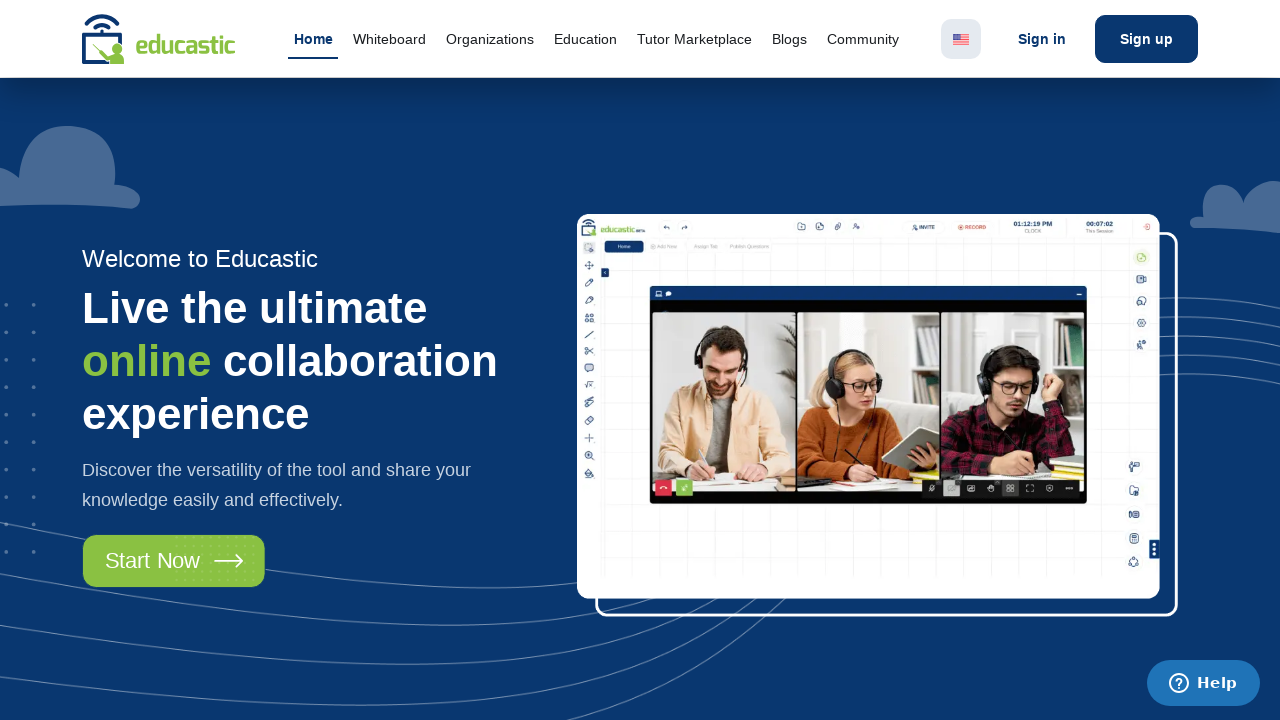

Page loaded with domcontentloaded state
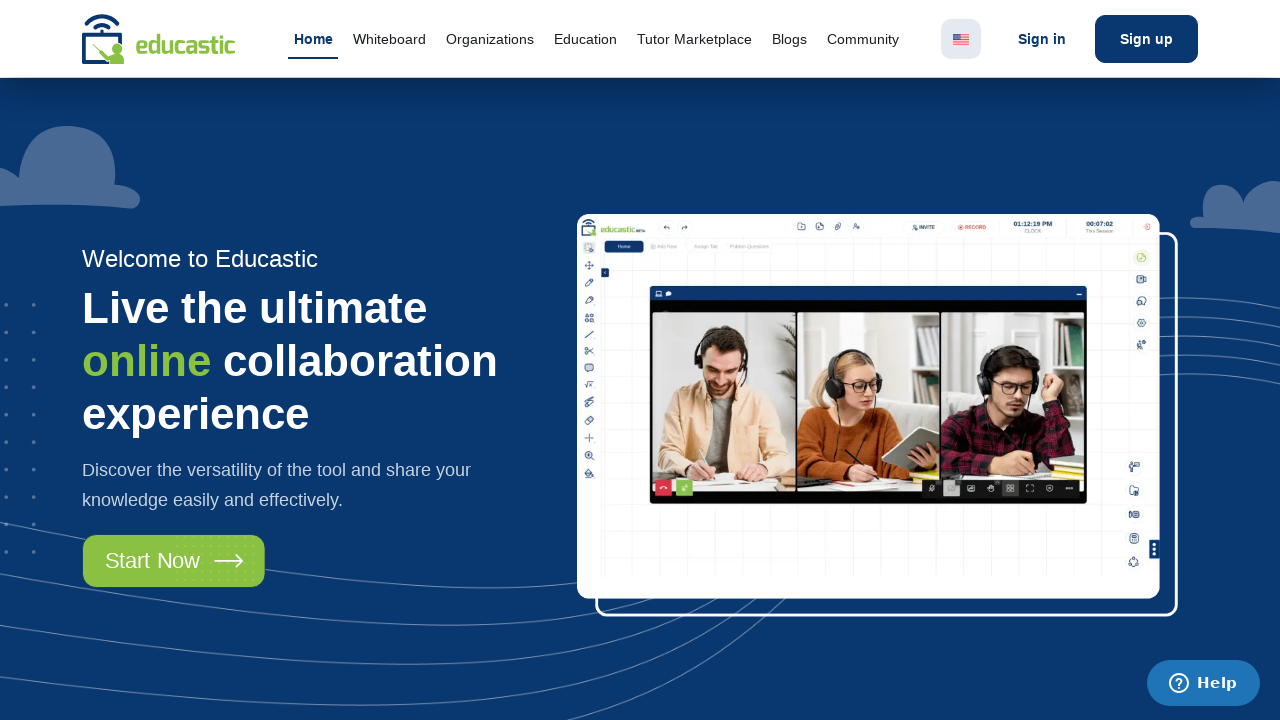

Set viewport to maximized size (1920x1080)
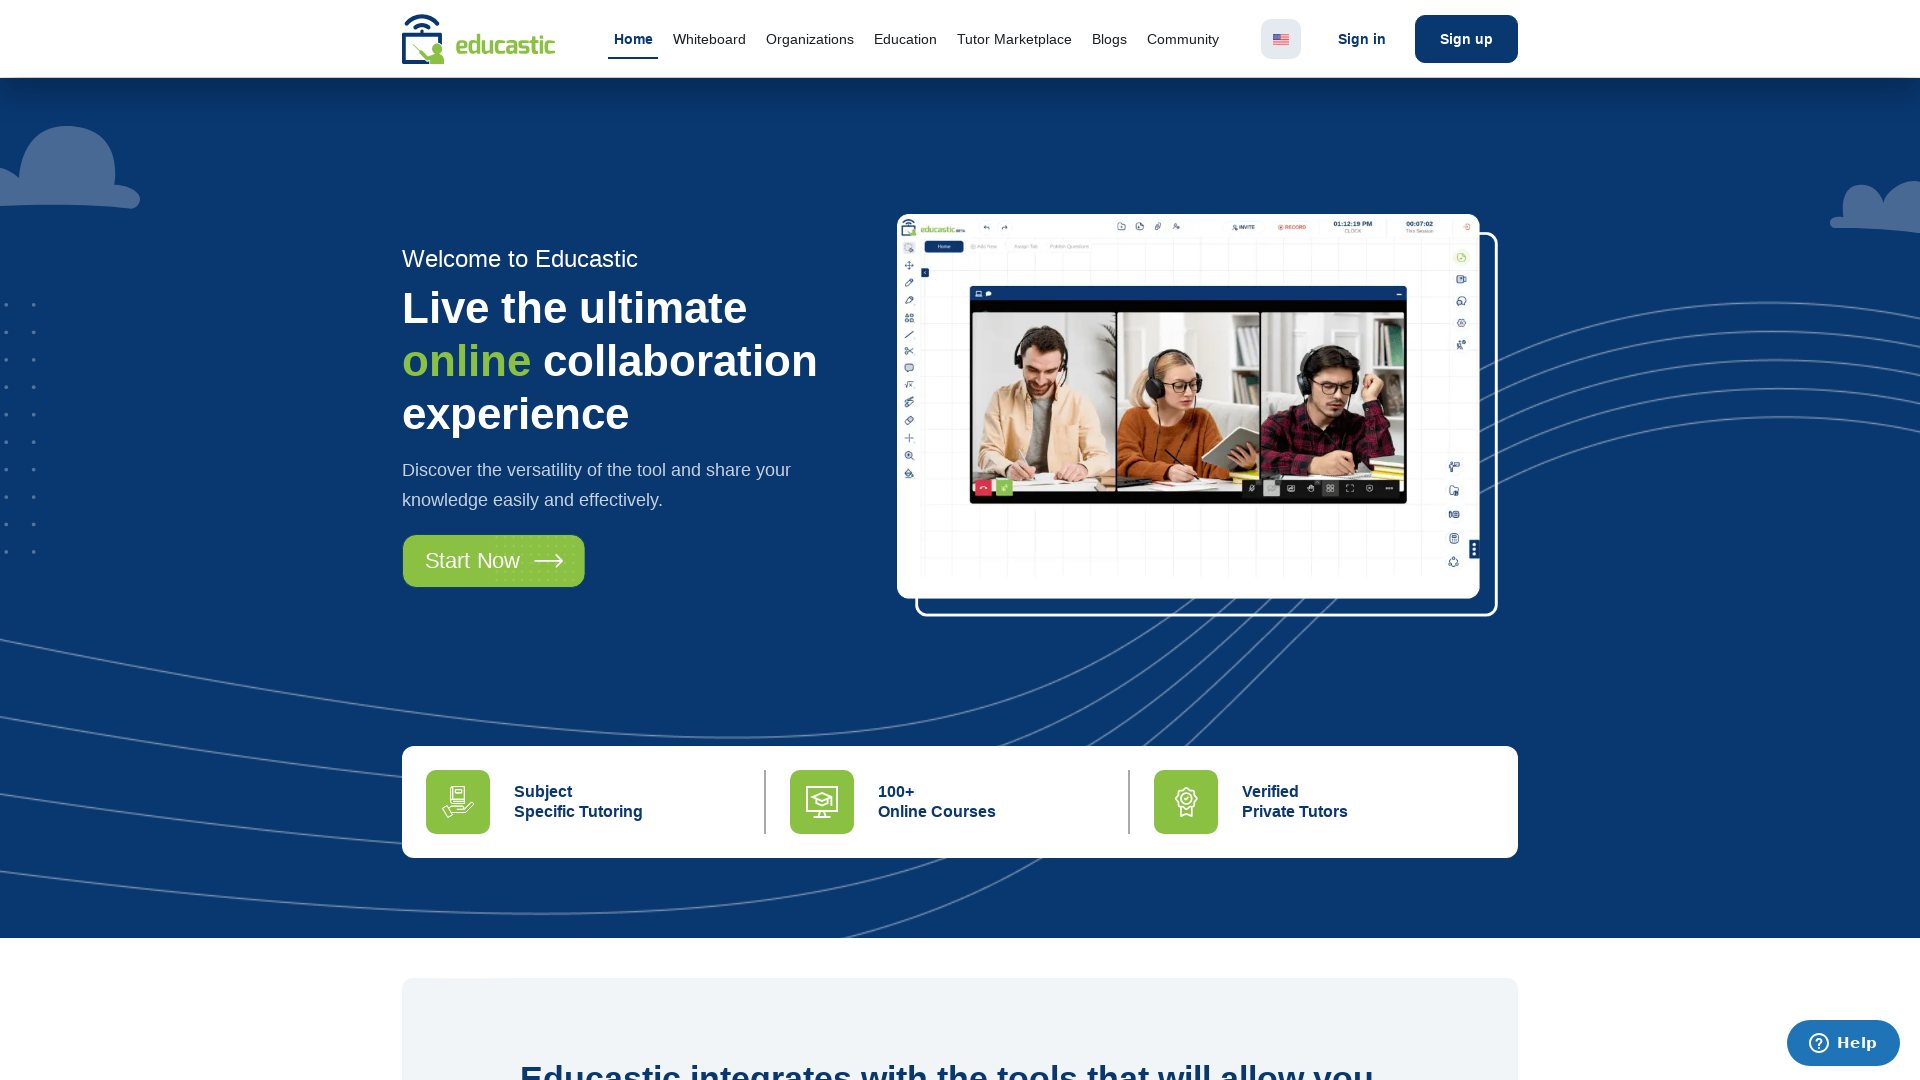

Pressed Escape key to dismiss overlay or exit fullscreen
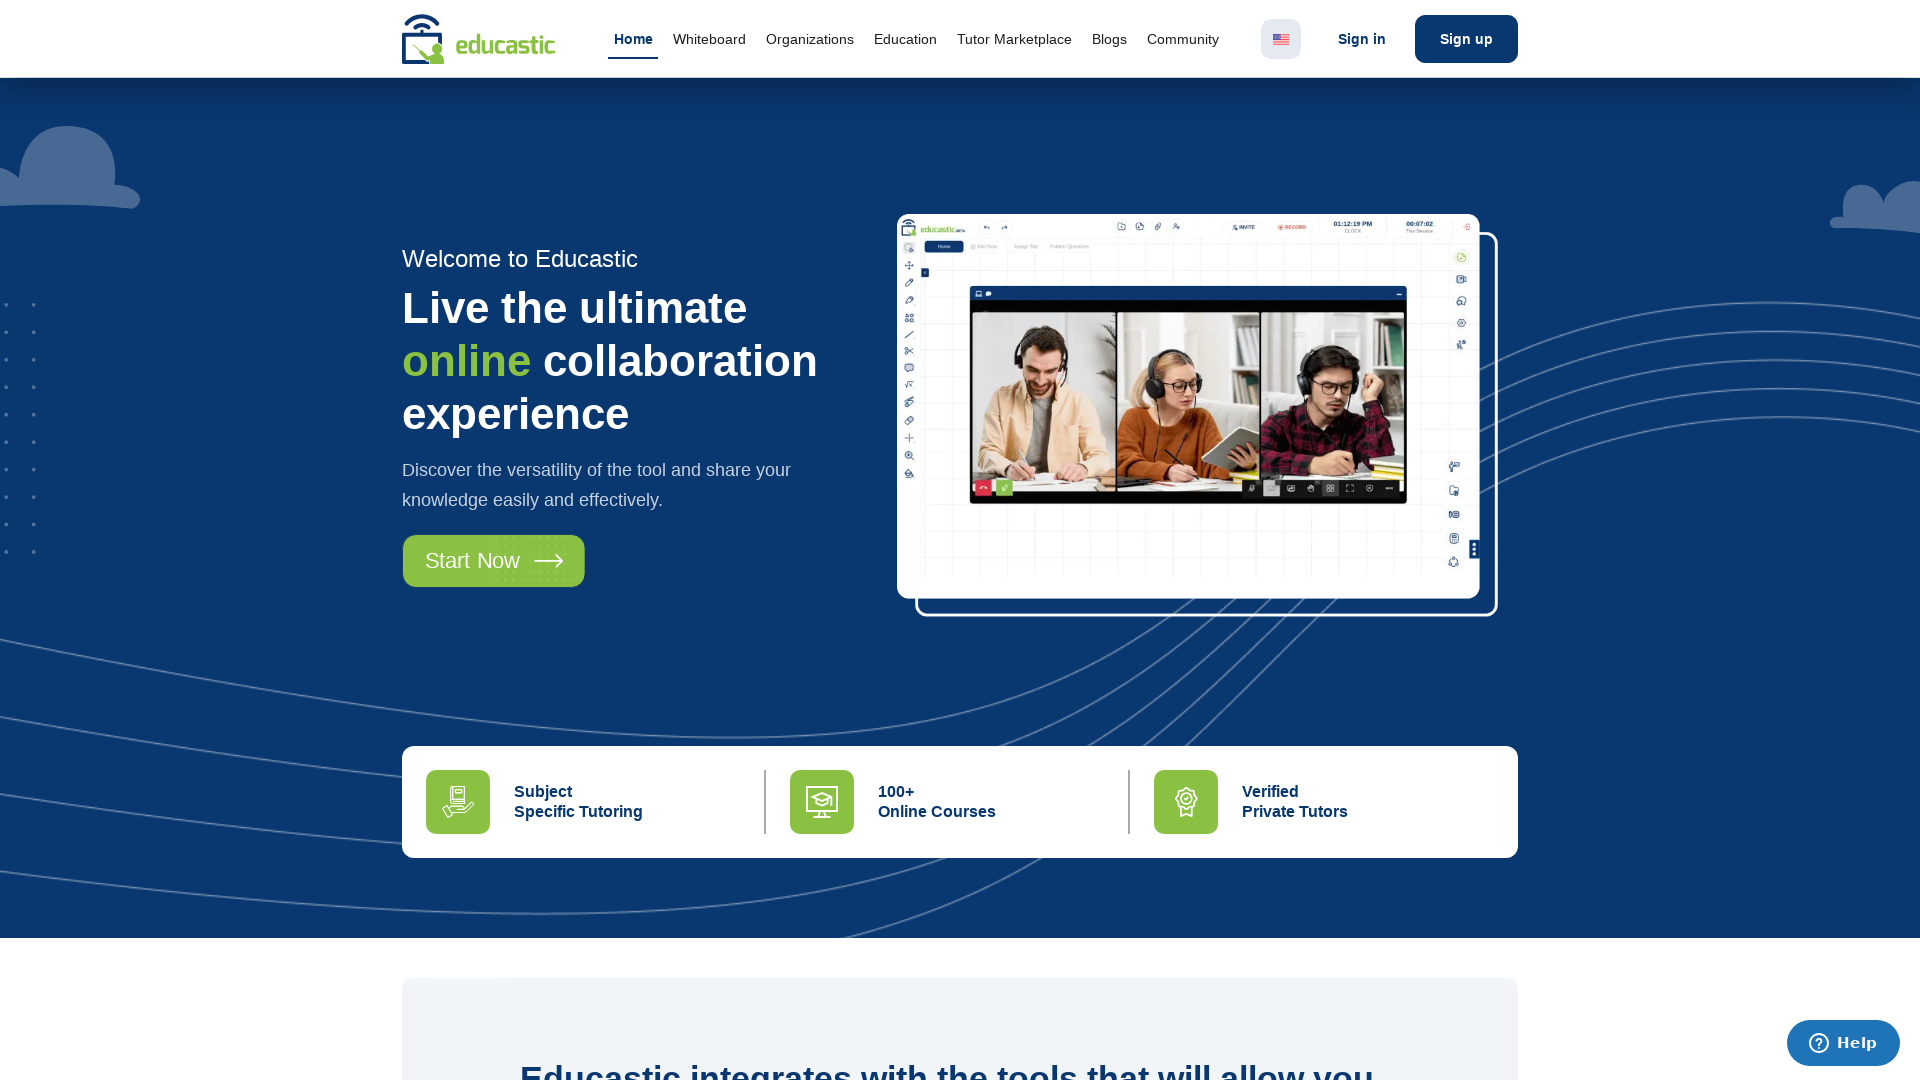

Resized viewport to mobile dimensions (400x800)
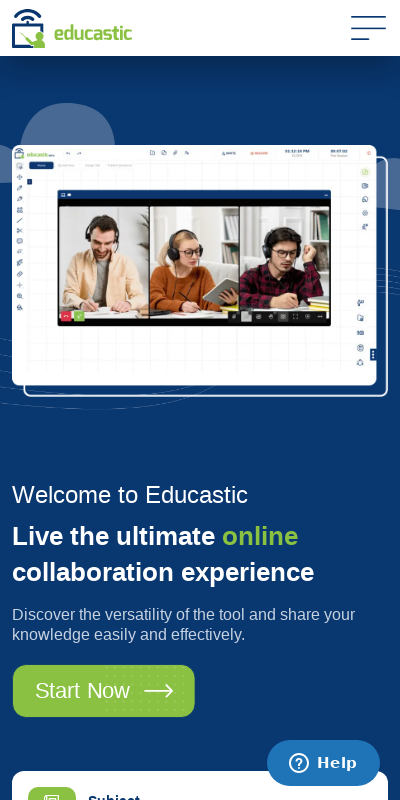

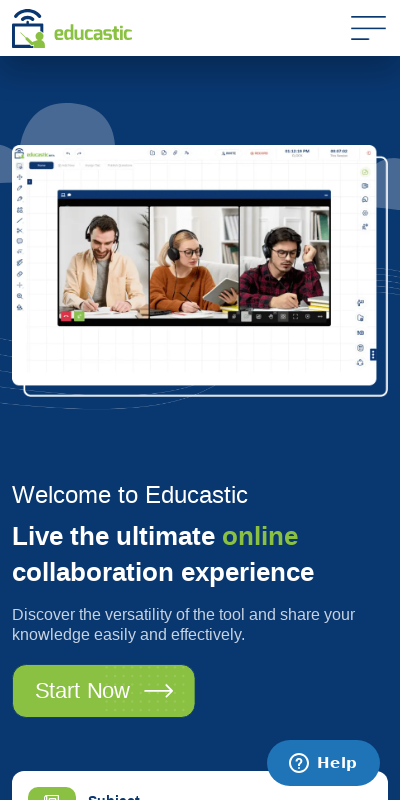